Tests valid user registration by filling name, email, and password fields, submitting the form, and verifying the success dialog appears

Starting URL: https://automationpratice.com.br/register

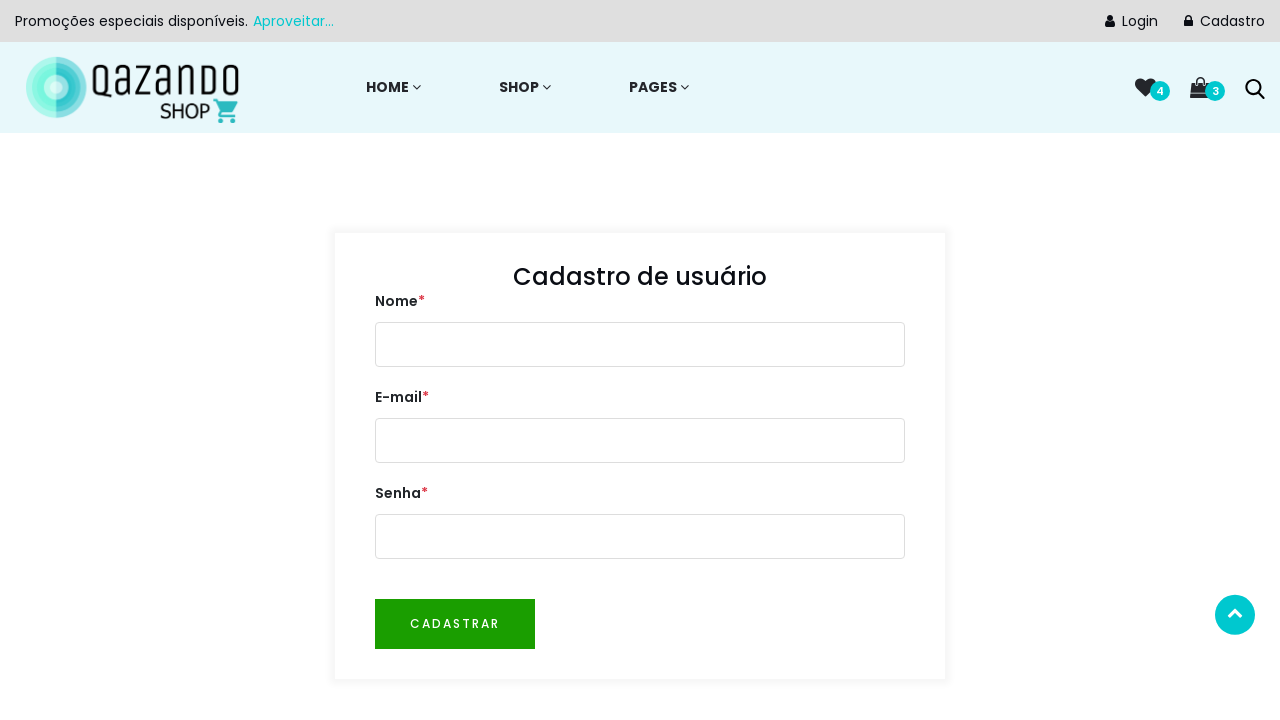

Filled name field with 'Maria Santos' on #user
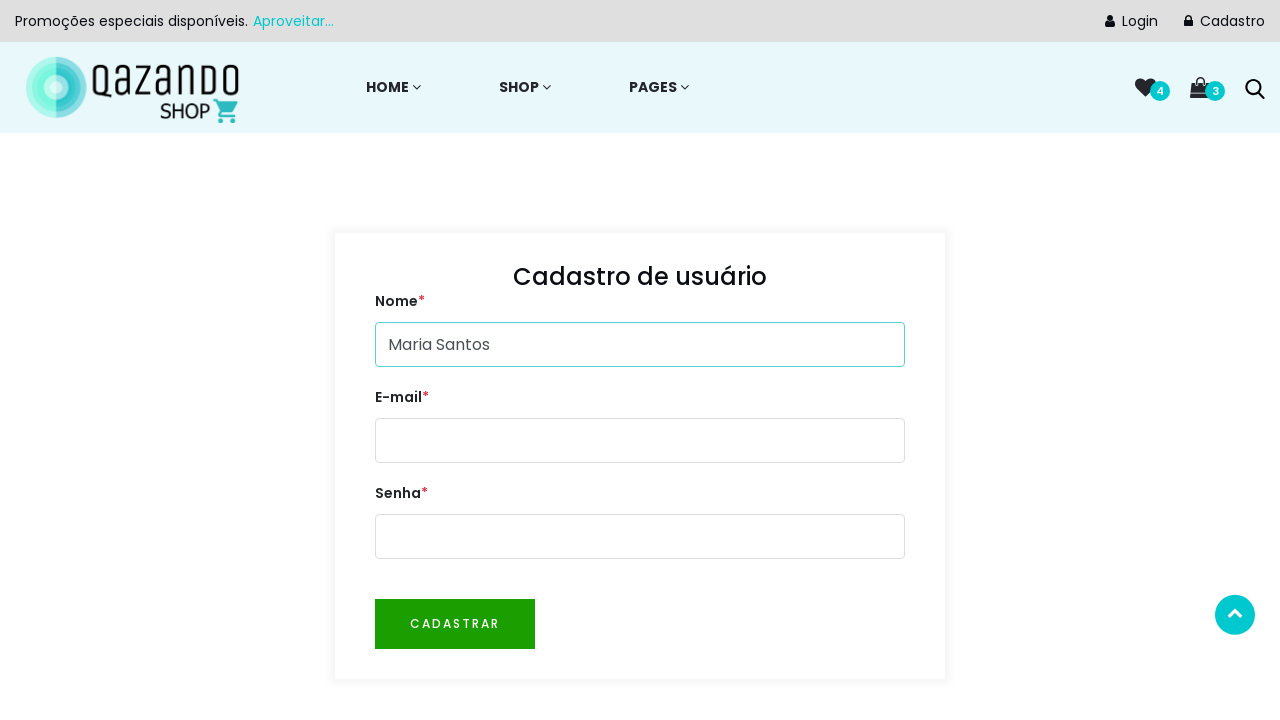

Filled email field with 'maria.santos847@example.com' on #email
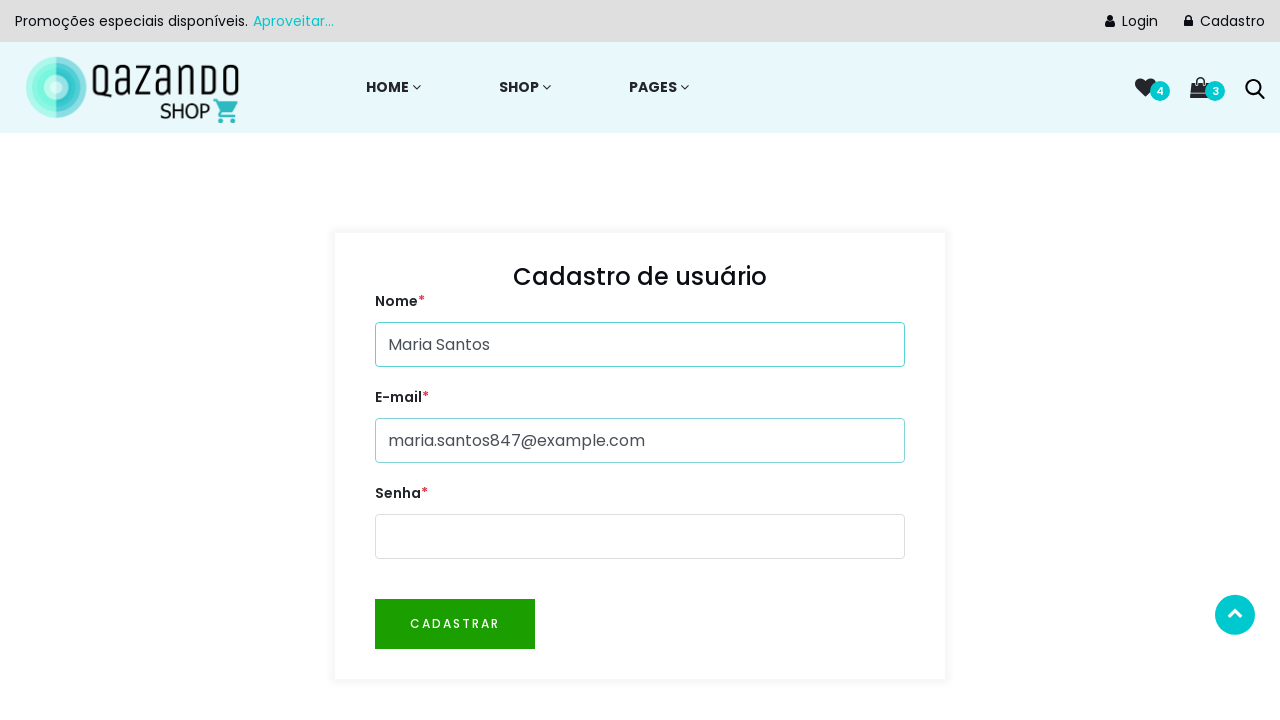

Filled password field with 'Xk9mL2' on #password
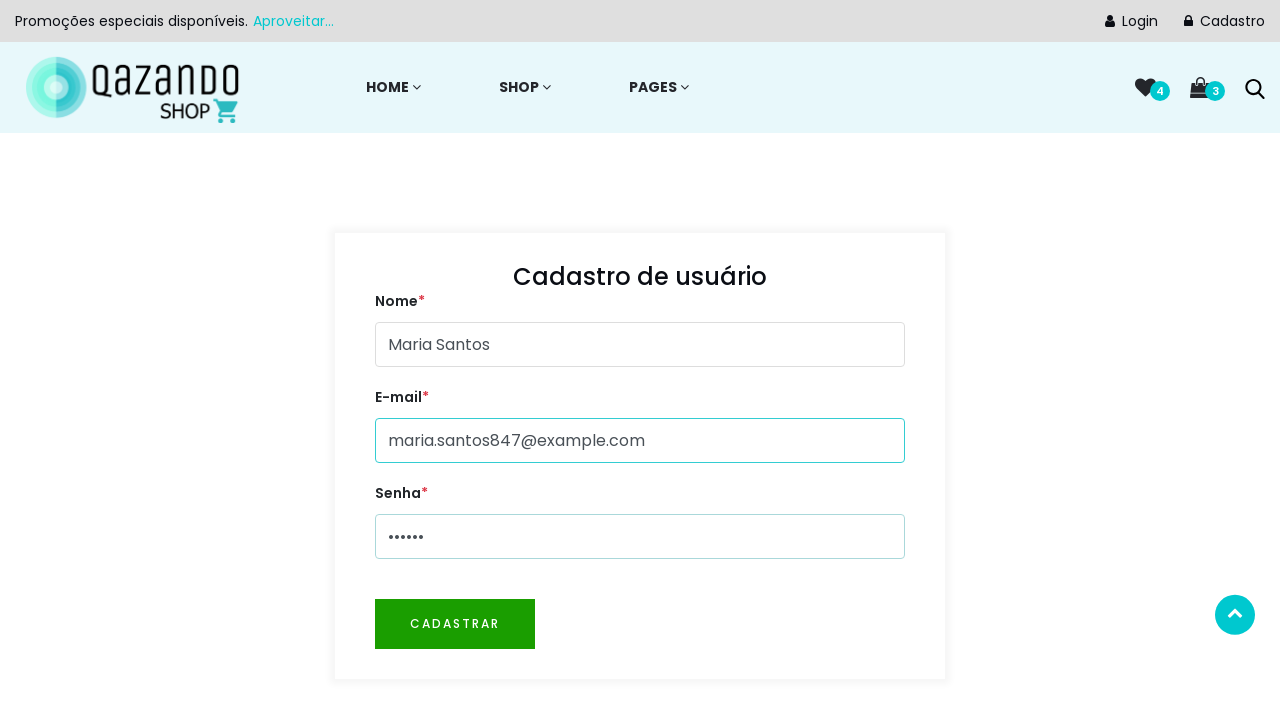

Clicked 'Cadastrar' (Register) button at (455, 624) on internal:role=button[name="Cadastrar"i]
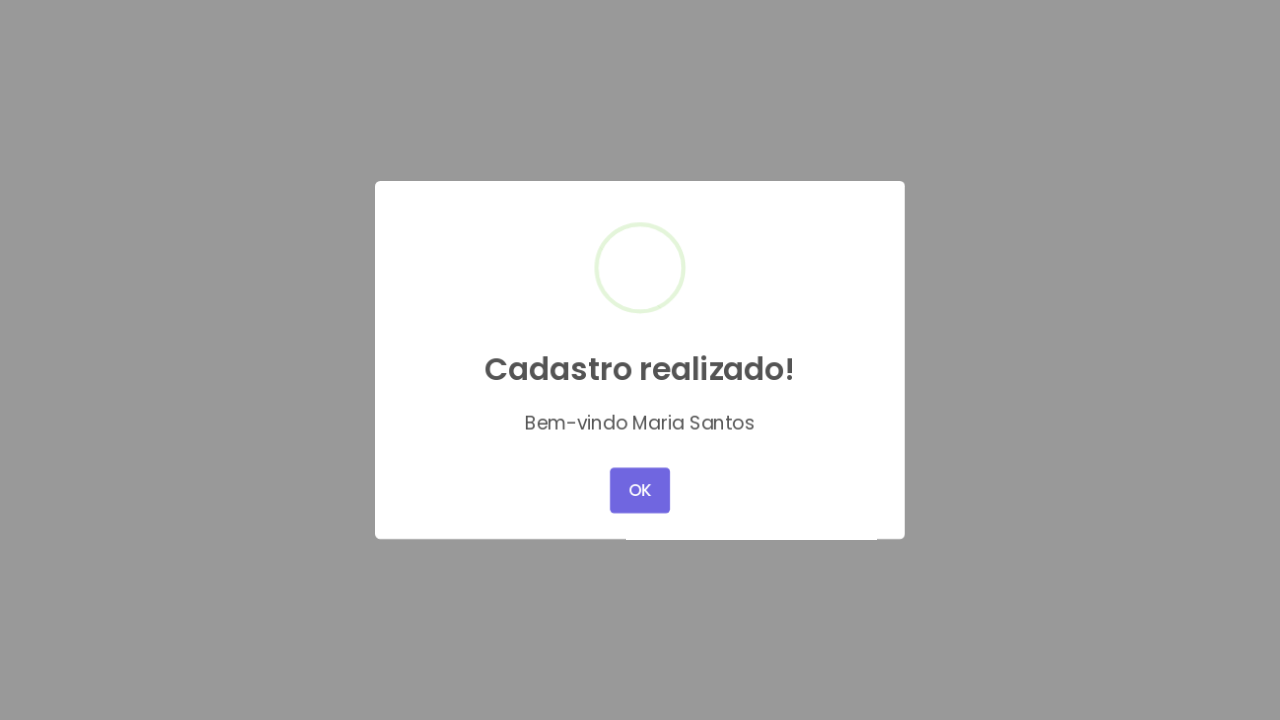

Success dialog 'Cadastro realizado!' appeared
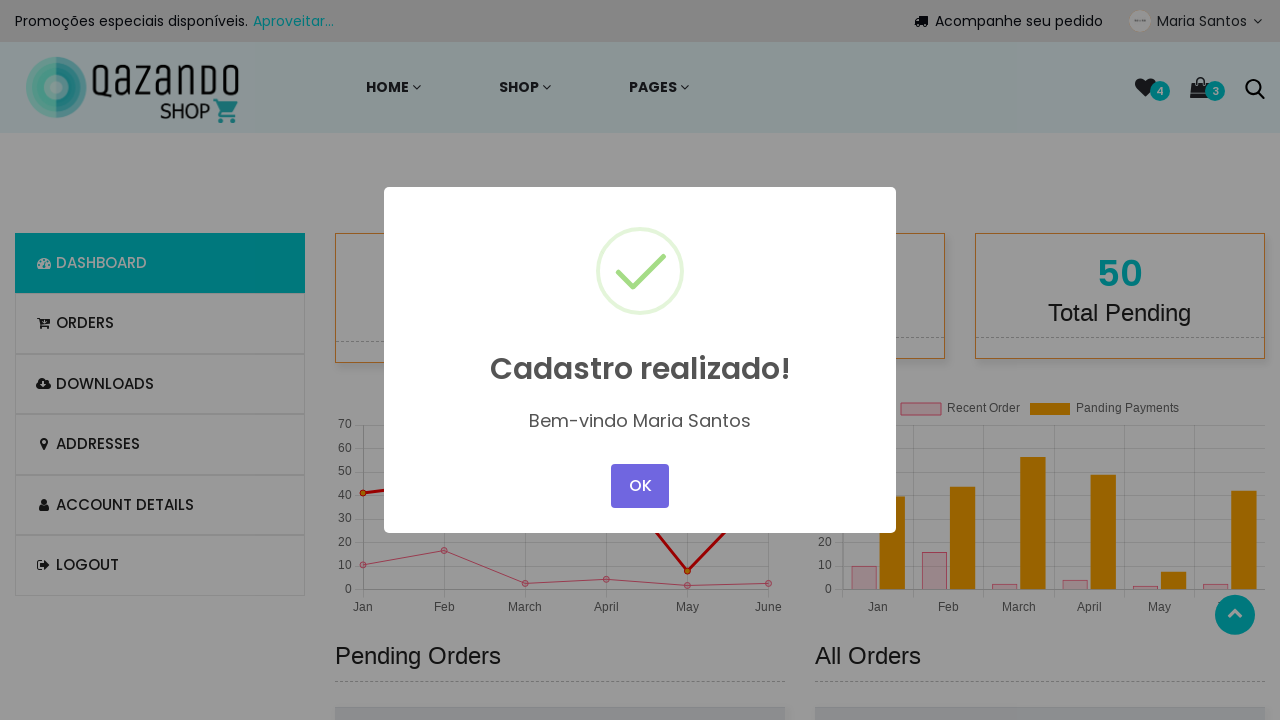

Clicked OK button to close success dialog at (640, 486) on internal:role=button[name="OK"i]
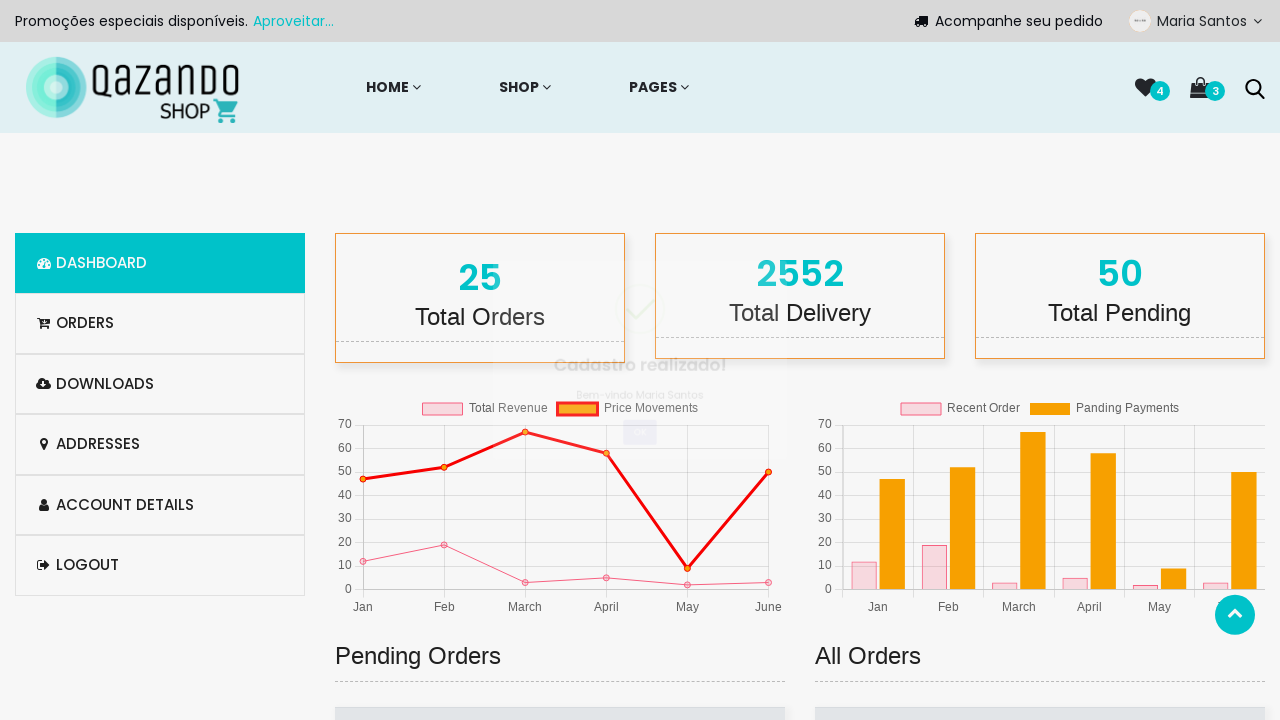

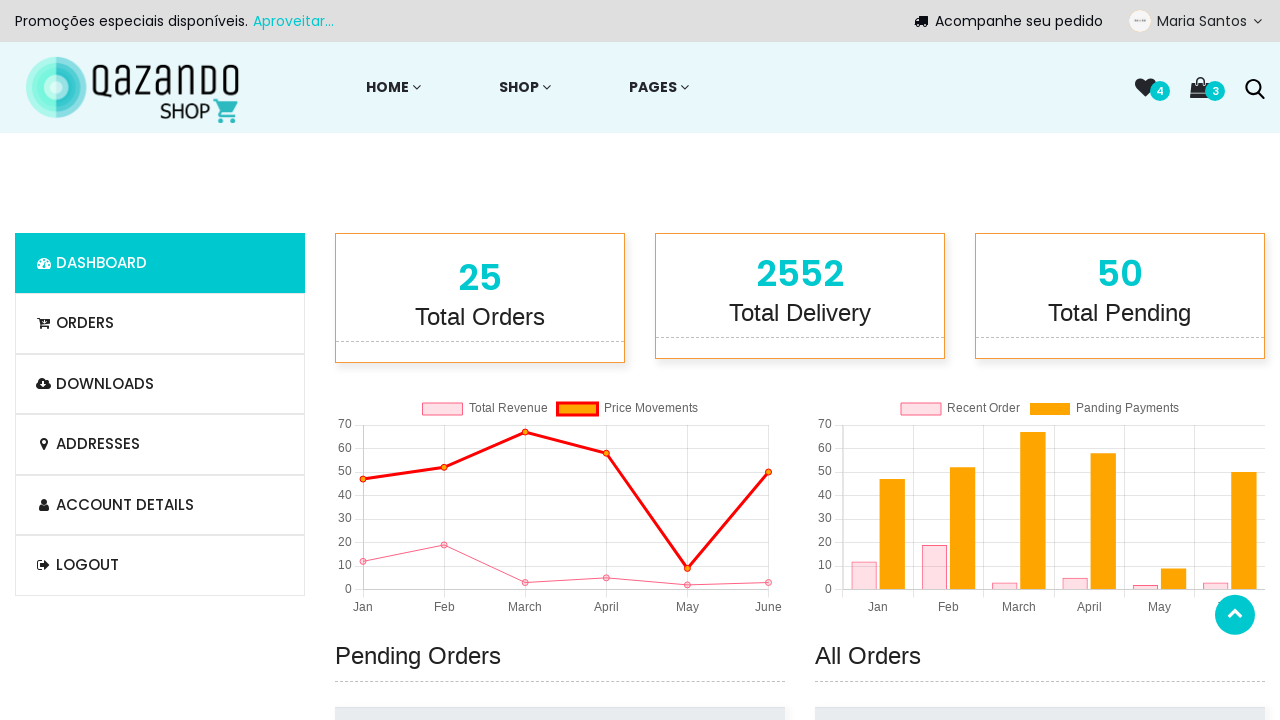